Tests static dropdown functionality by selecting an option from a dropdown menu and verifying the selection, then clicking on a hover dropdown element.

Starting URL: https://seleniumbase.io/demo_page

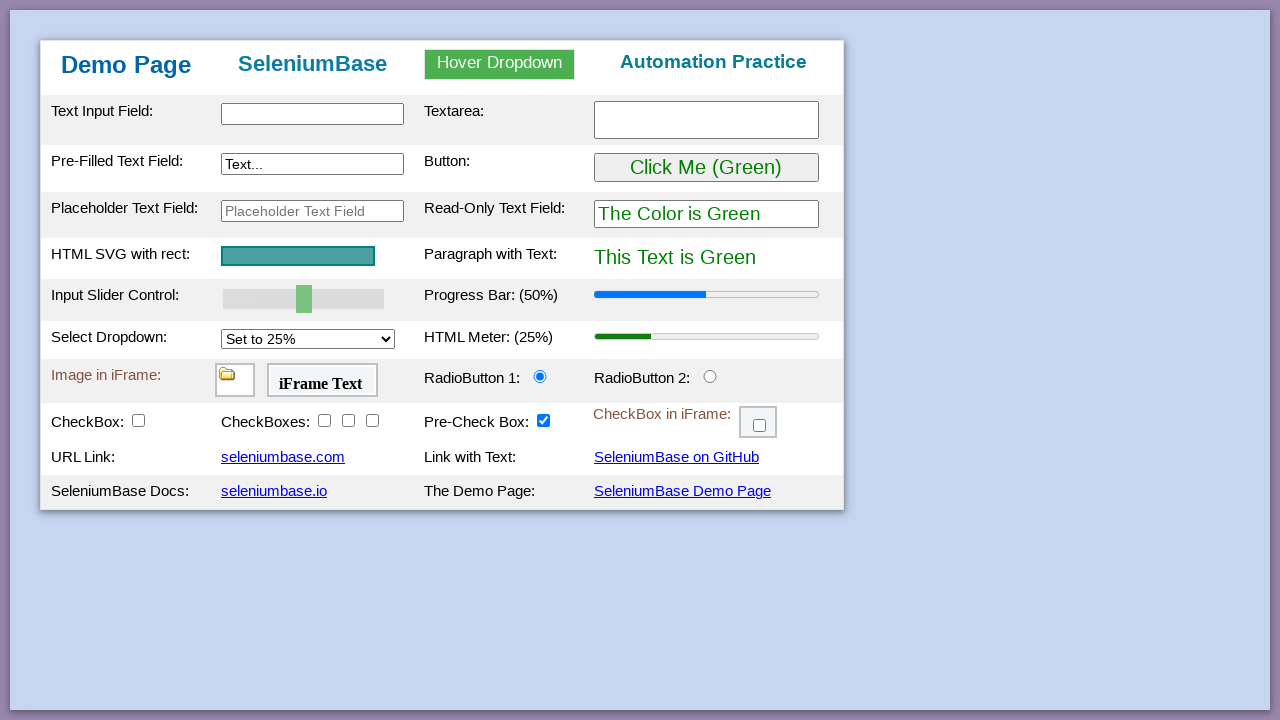

Page loaded and h1 element is visible
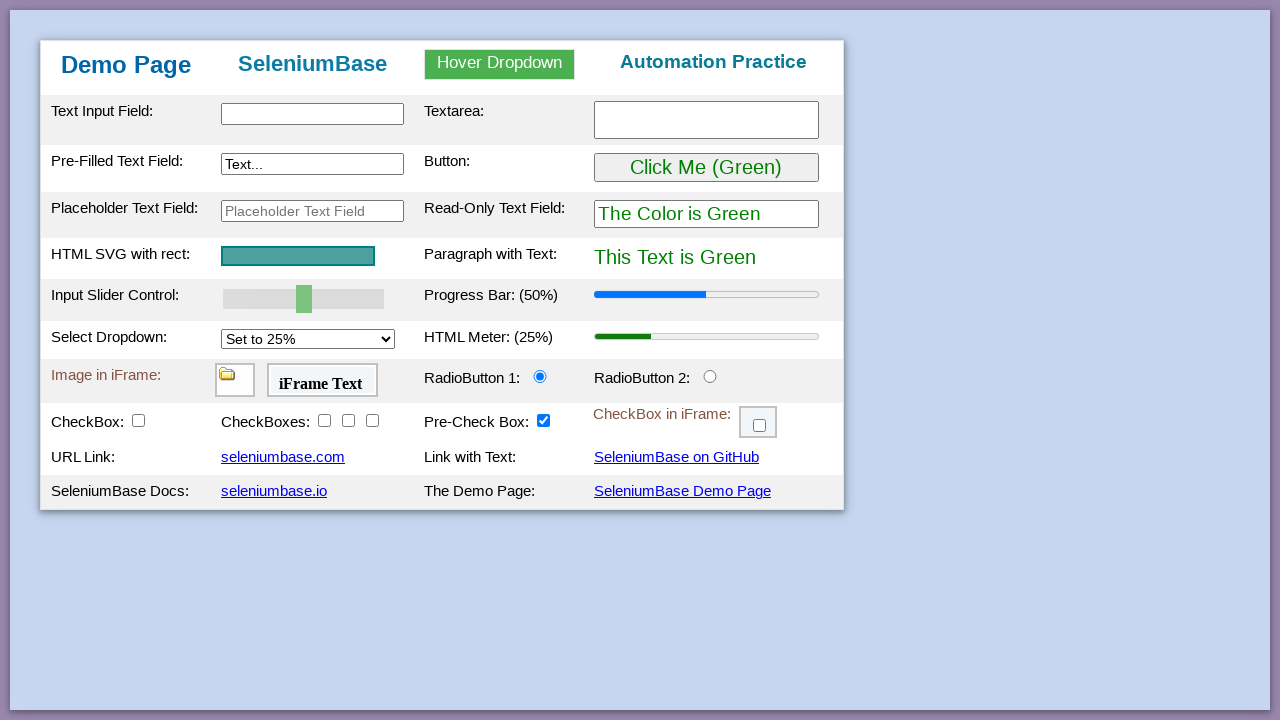

Selected '75%' option from static dropdown on #mySelect
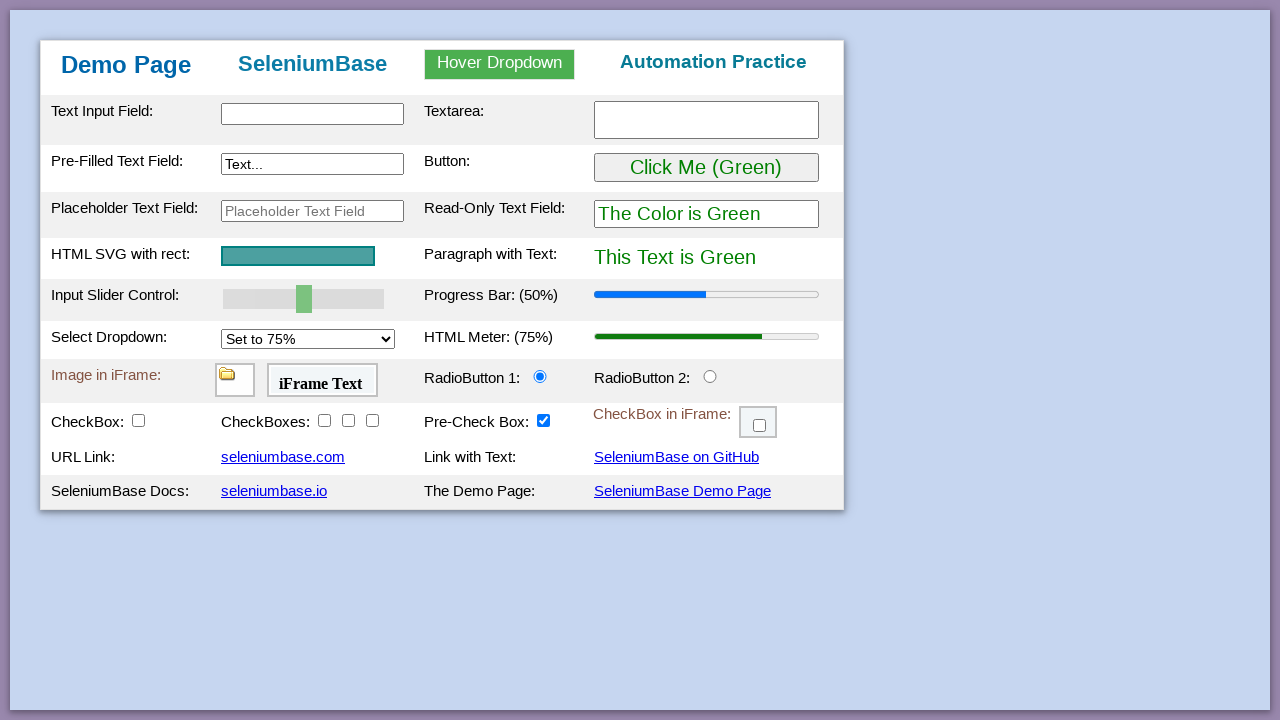

Verified dropdown contains 4 options
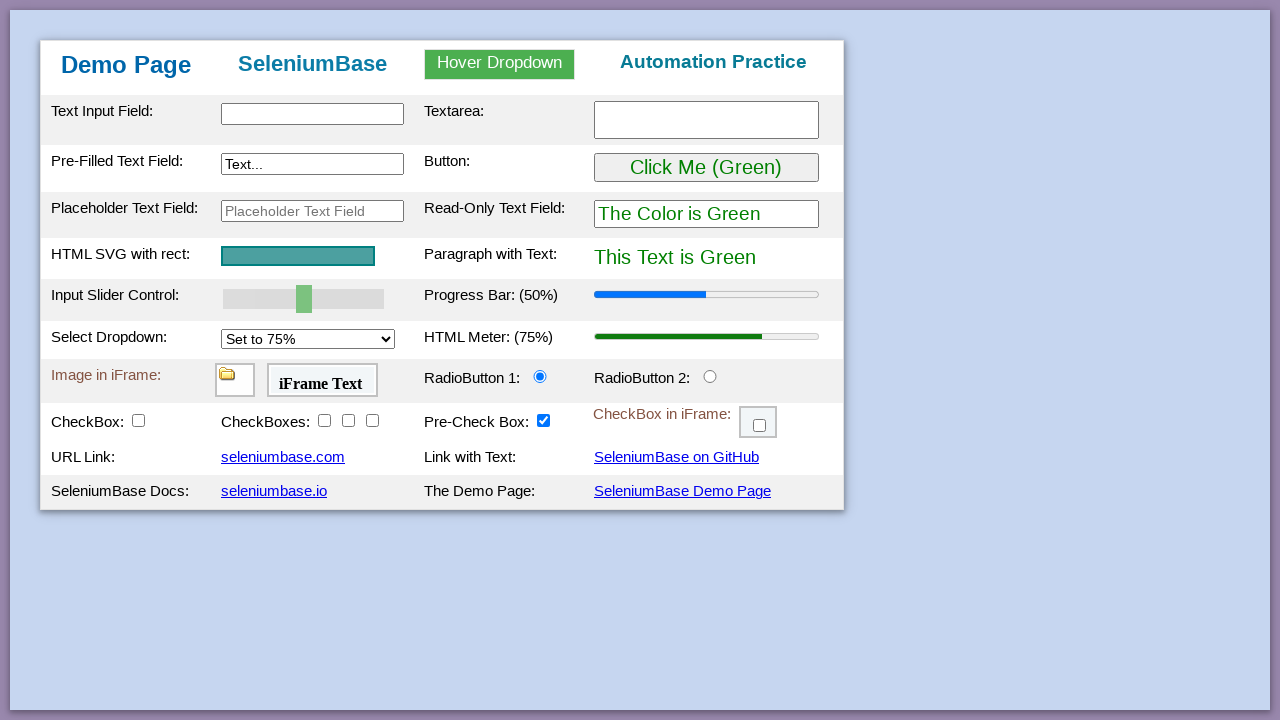

Clicked on hover dropdown element at (500, 64) on #myDropdown
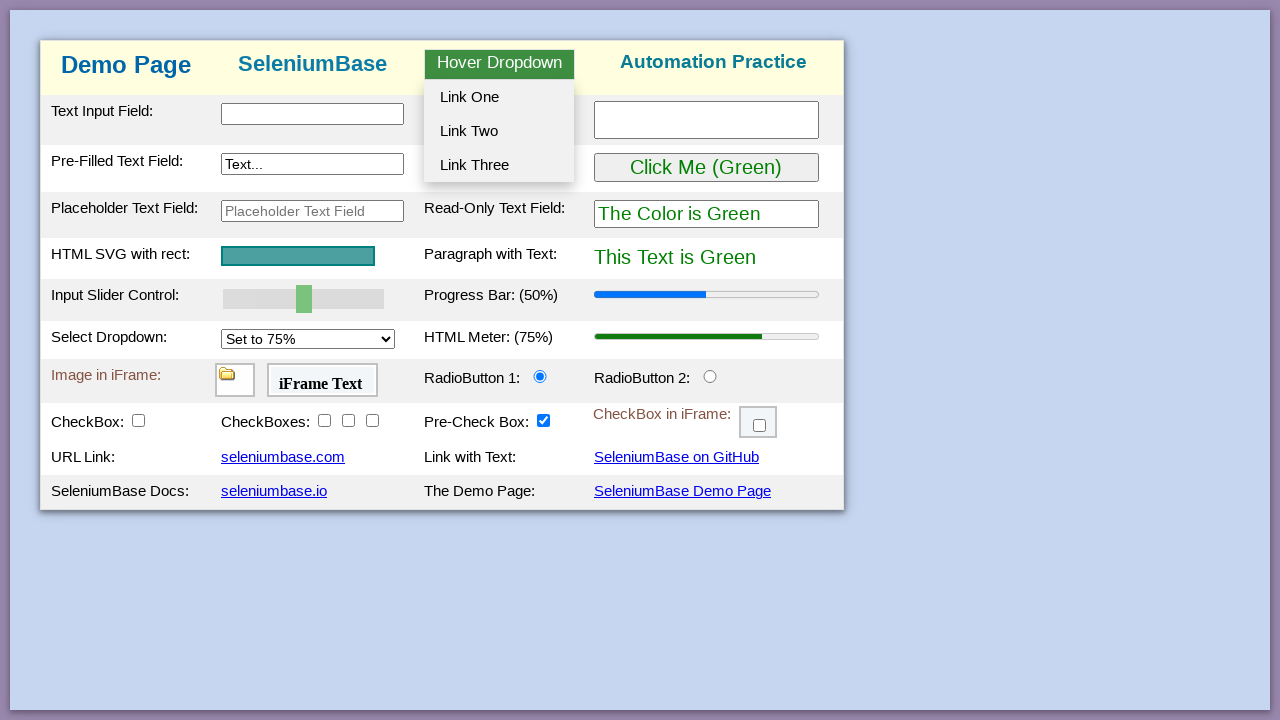

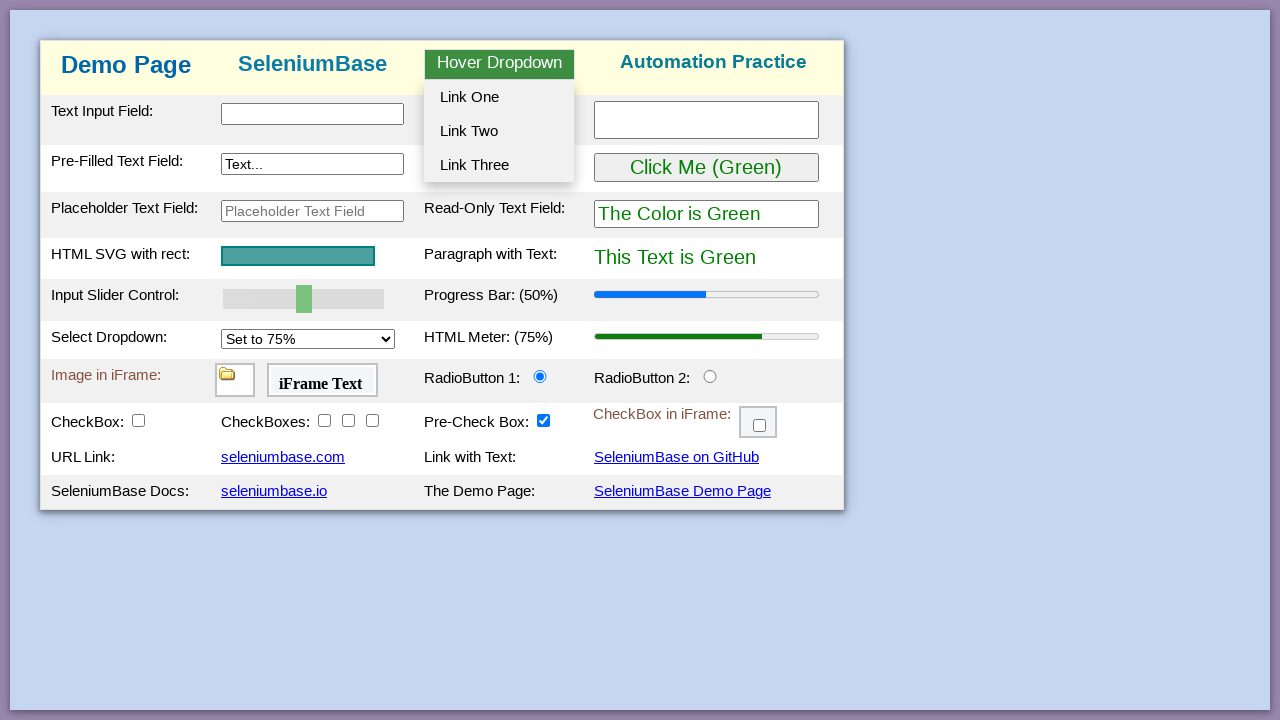